Tests registration form completion by filling in personal information fields including name, email, phone and address

Starting URL: http://suninjuly.github.io/registration1.html

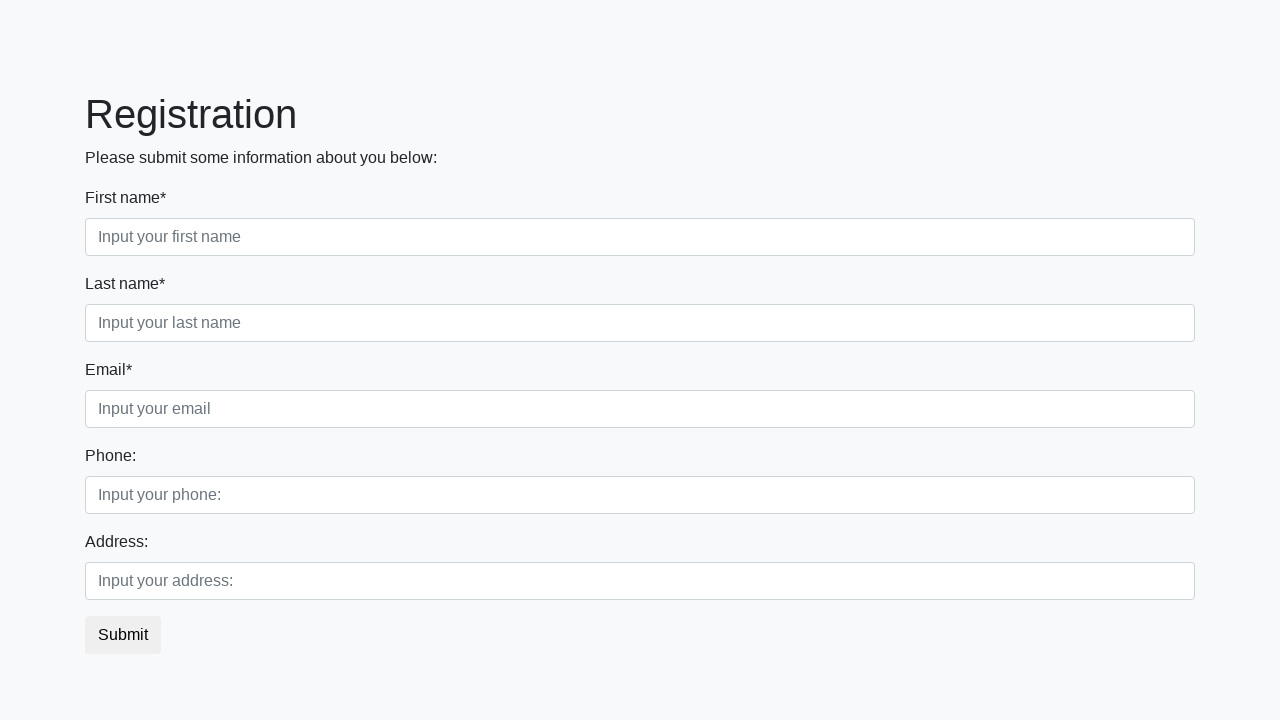

Filled first name field with 'Ivan' on //div[@class="first_block"]//input[@class="form-control first"]
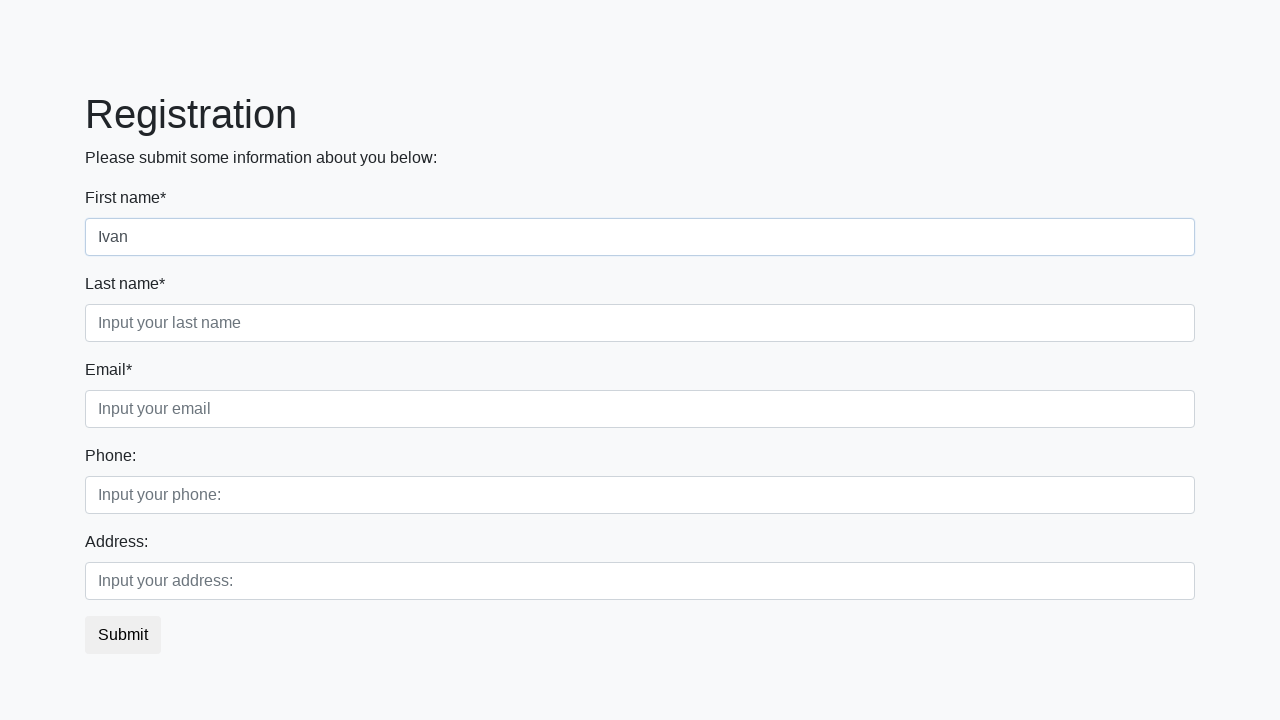

Filled last name field with 'Petrov' on //div[@class="first_block"]//input[@class="form-control second"]
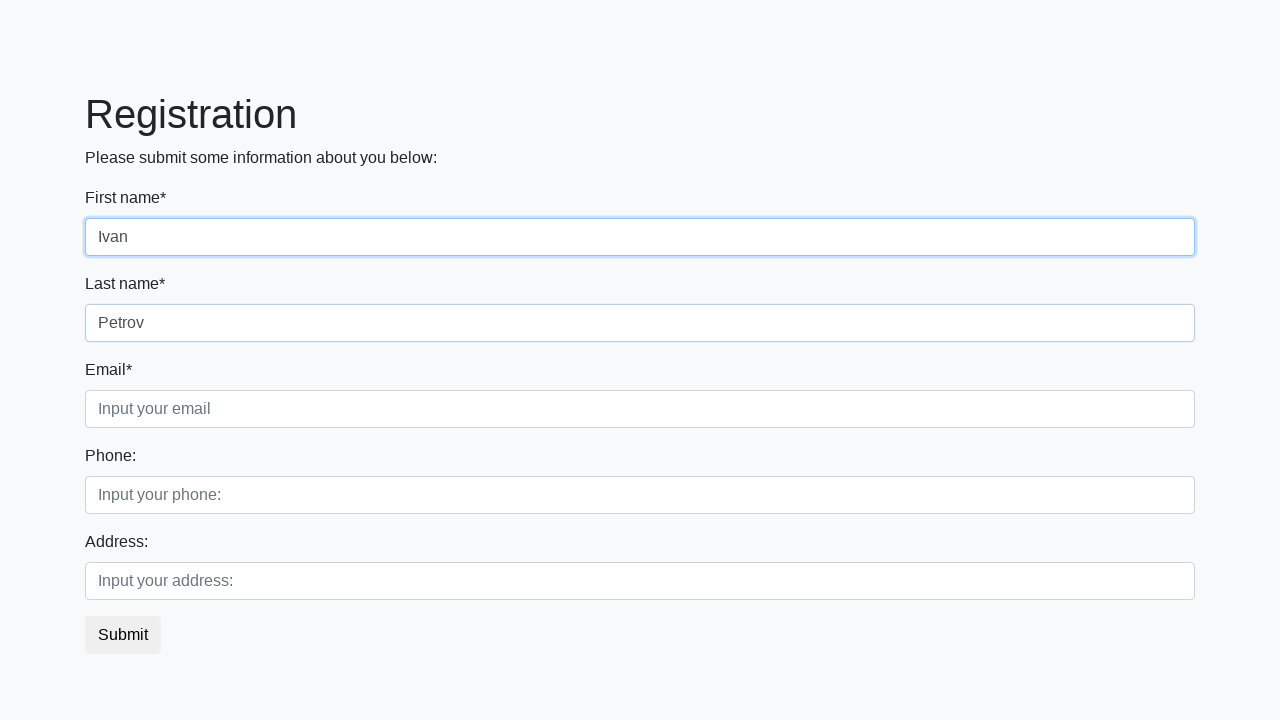

Filled email field with 'stepik@lessons.org' on //div[@class="first_block"]//input[@class="form-control third"]
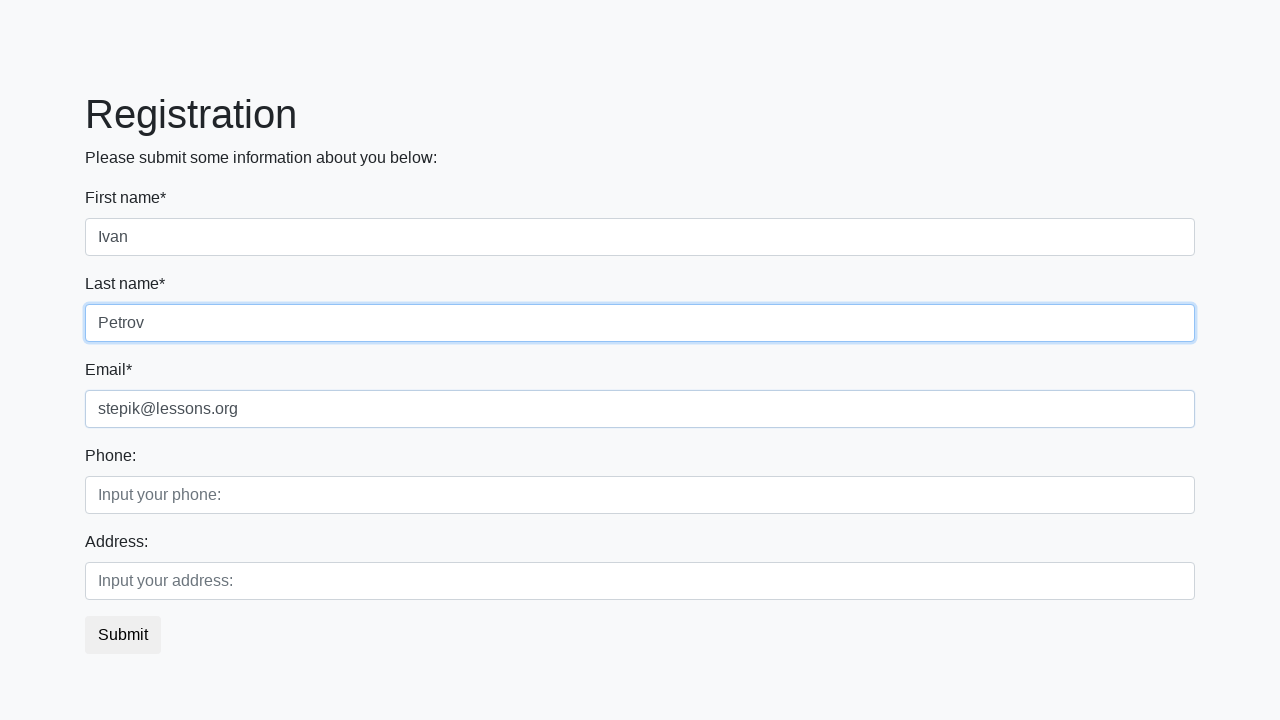

Filled phone field with '320-80-80' on //div[@class="second_block"]//input[@class="form-control first"]
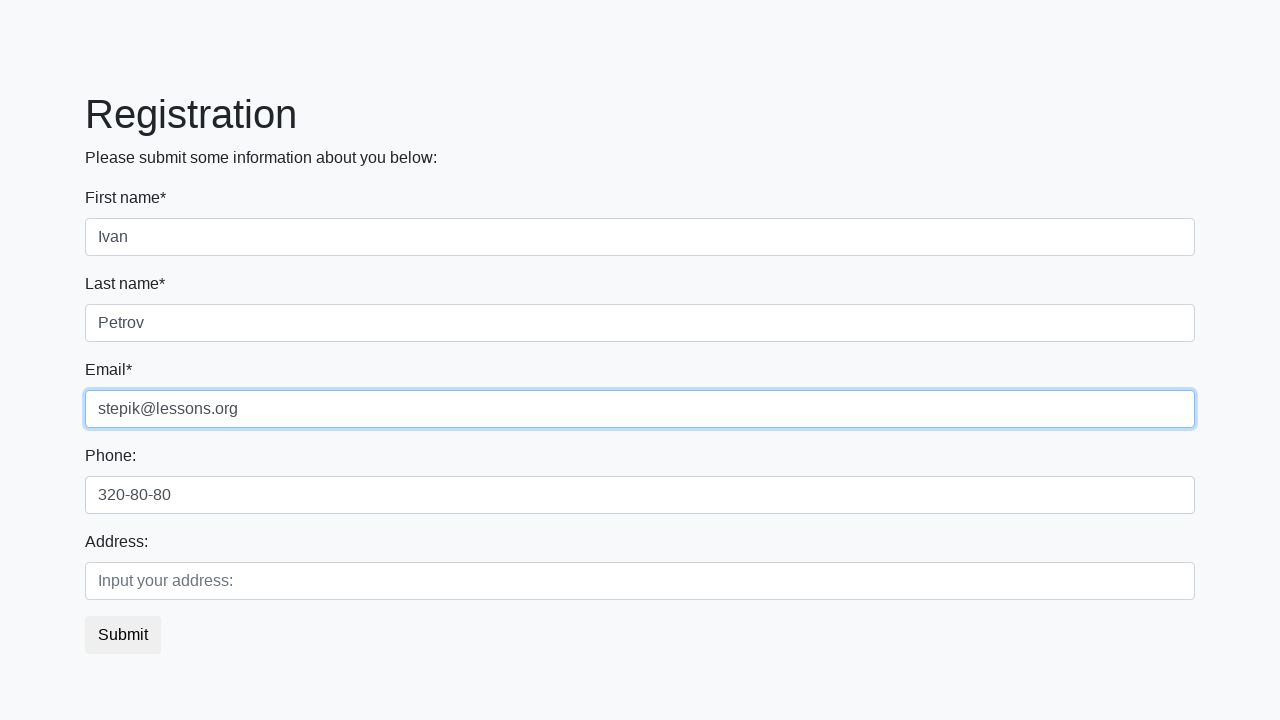

Filled address field with 'Санкт-Петербург' on //div[@class="second_block"]//input[@class="form-control second"]
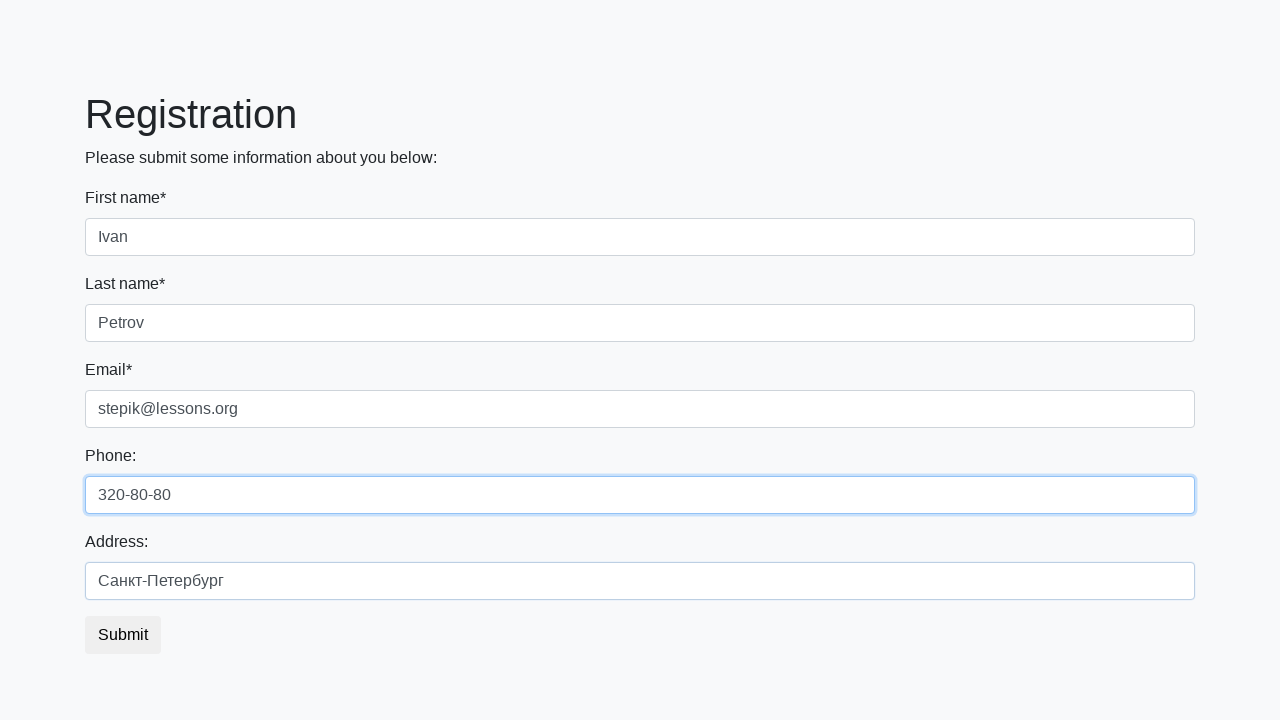

Clicked submit button to register at (123, 635) on button
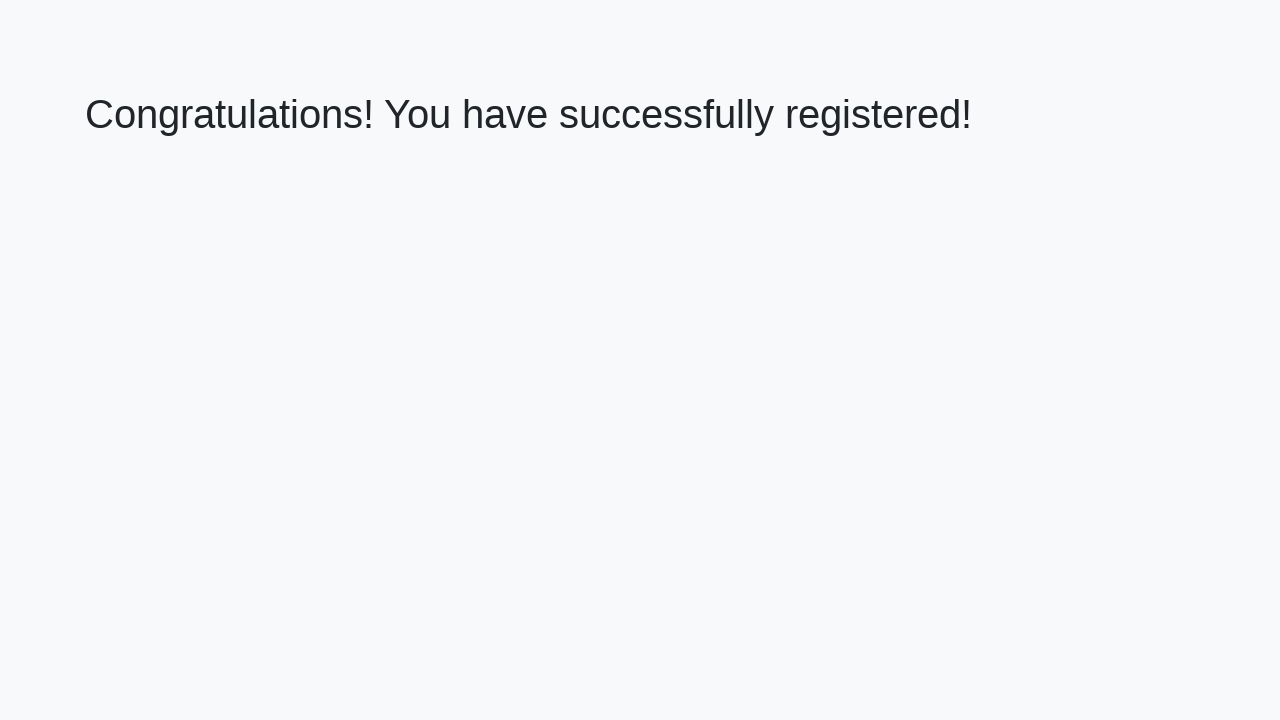

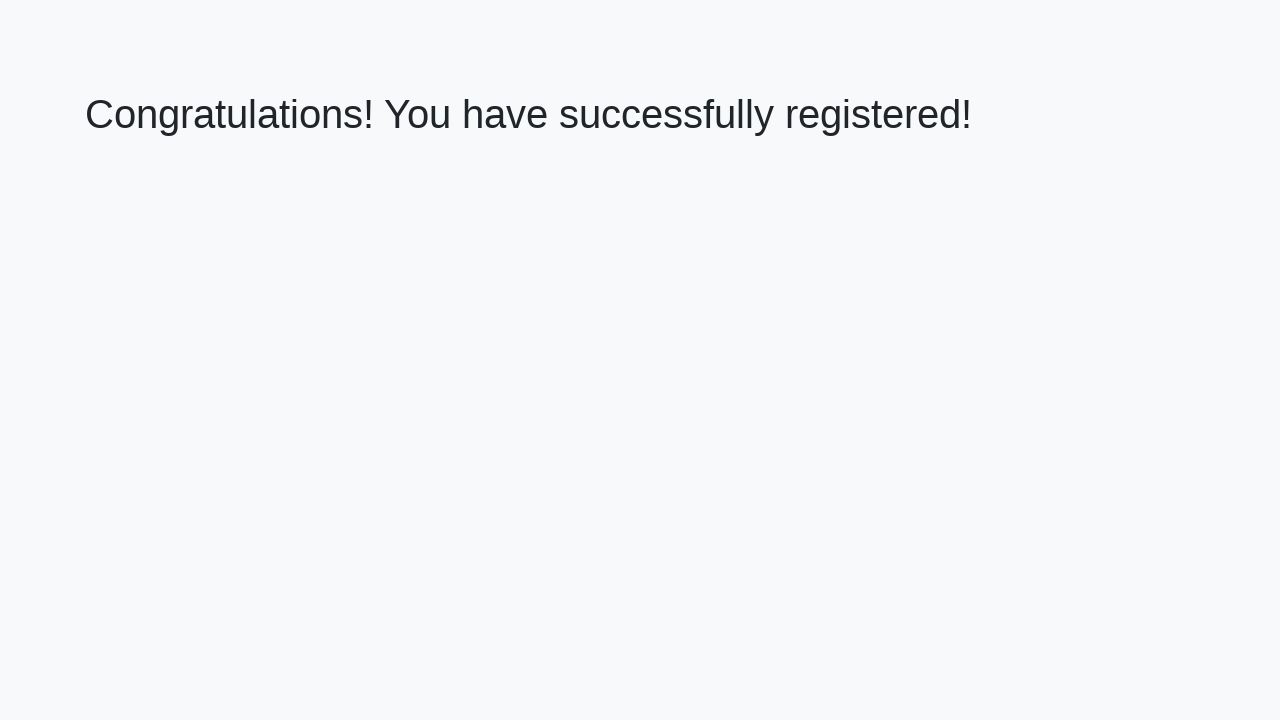